Tests opening new browser tabs and windows, switching between them, and closing them

Starting URL: https://demoqa.com/browser-windows

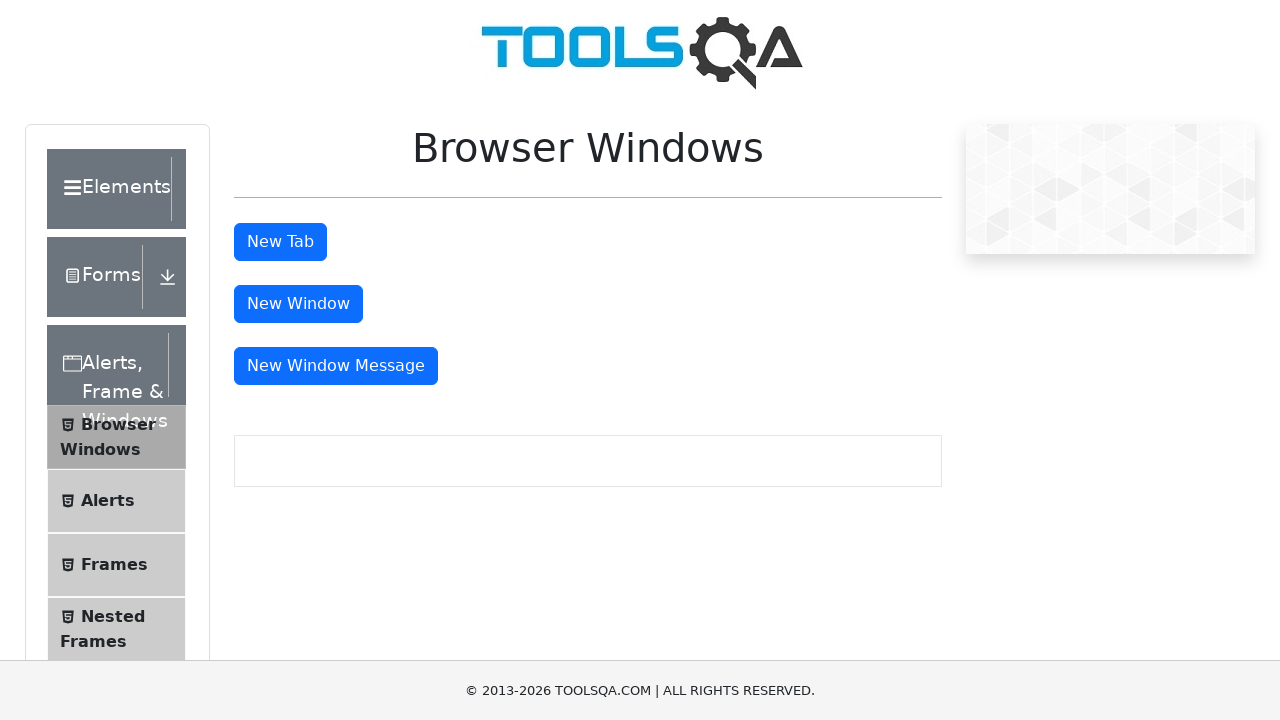

Clicked 'New Tab' button to open a new browser tab at (280, 242) on #tabButton
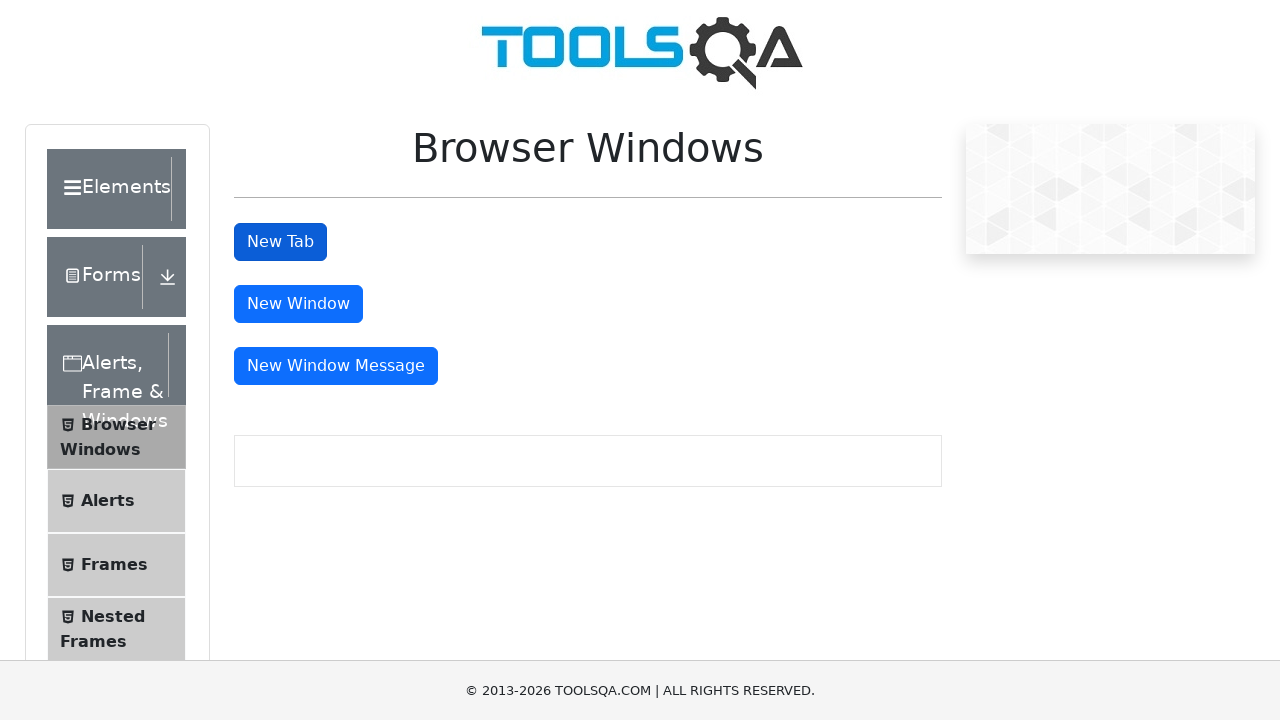

New tab popup captured
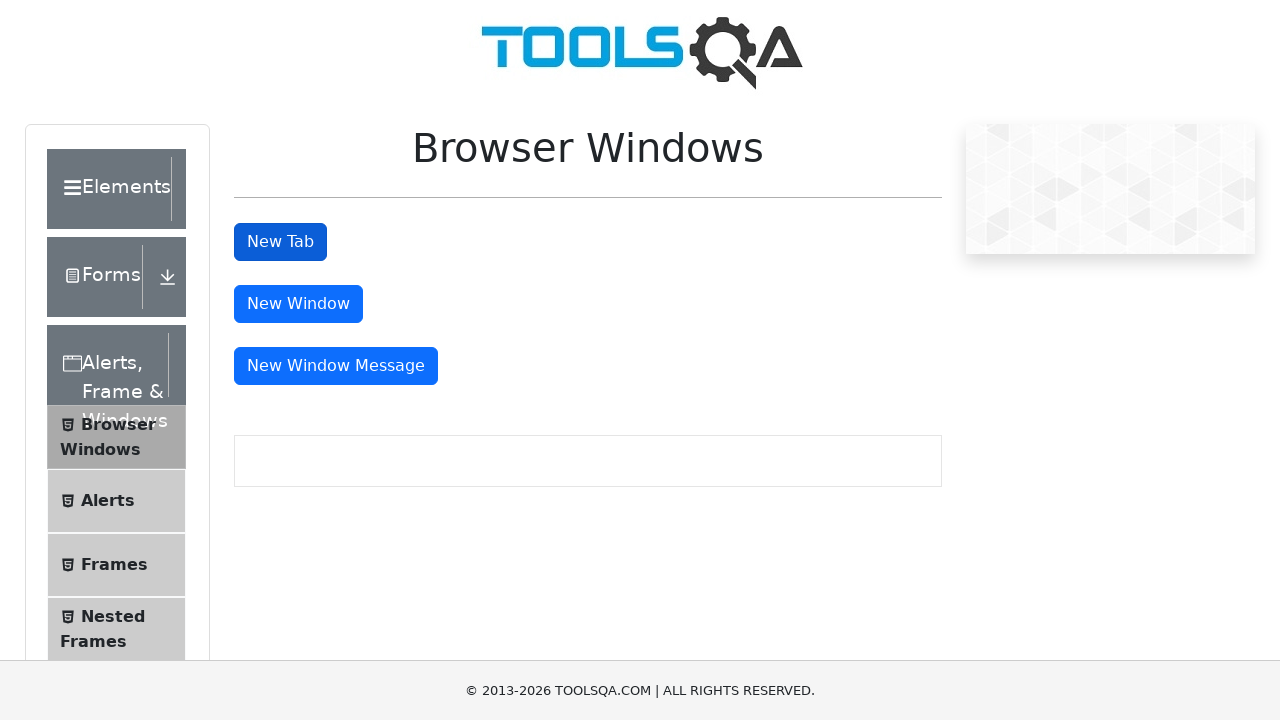

Waited for sample heading to load in new tab
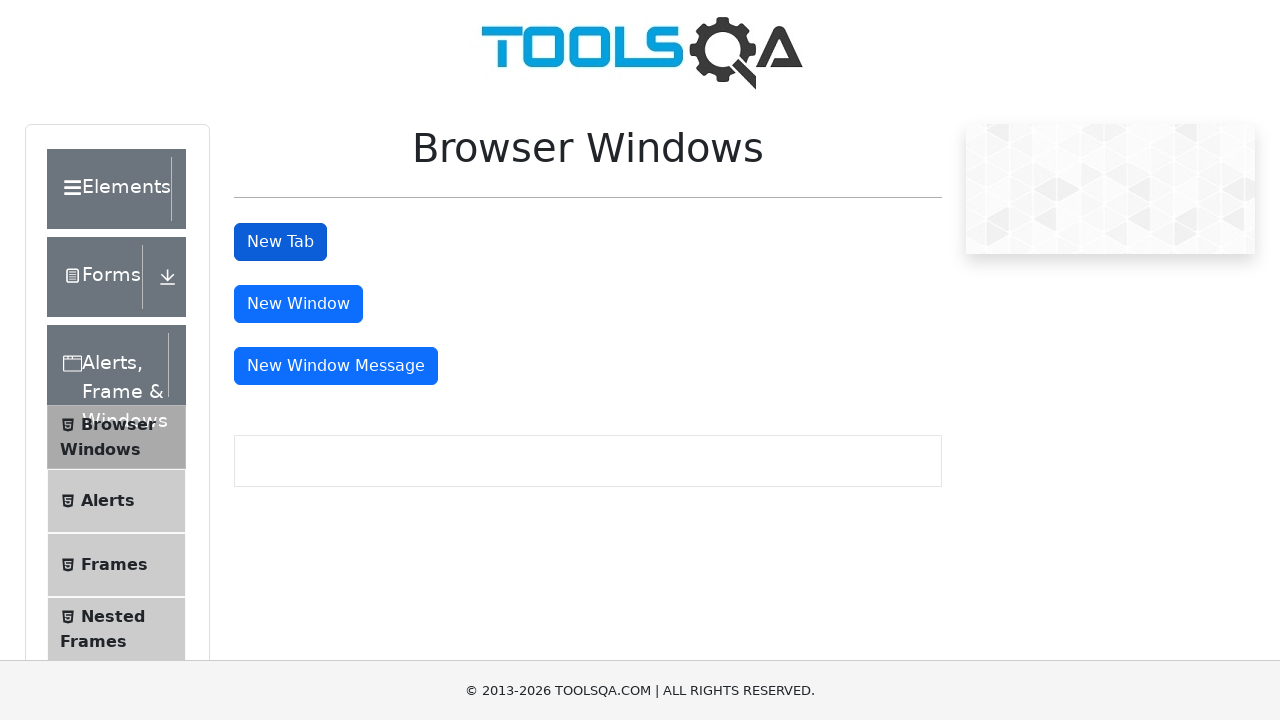

Closed the new tab
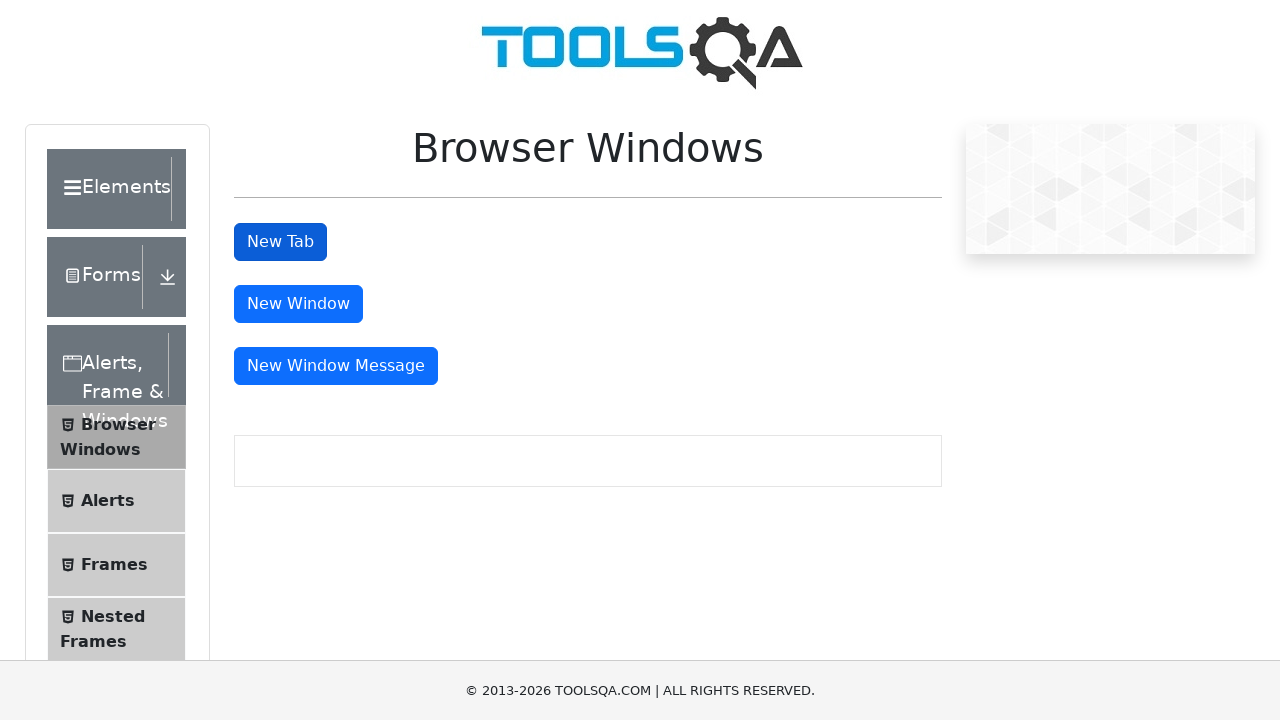

Clicked 'New Window' button to open a new browser window at (298, 304) on #windowButton
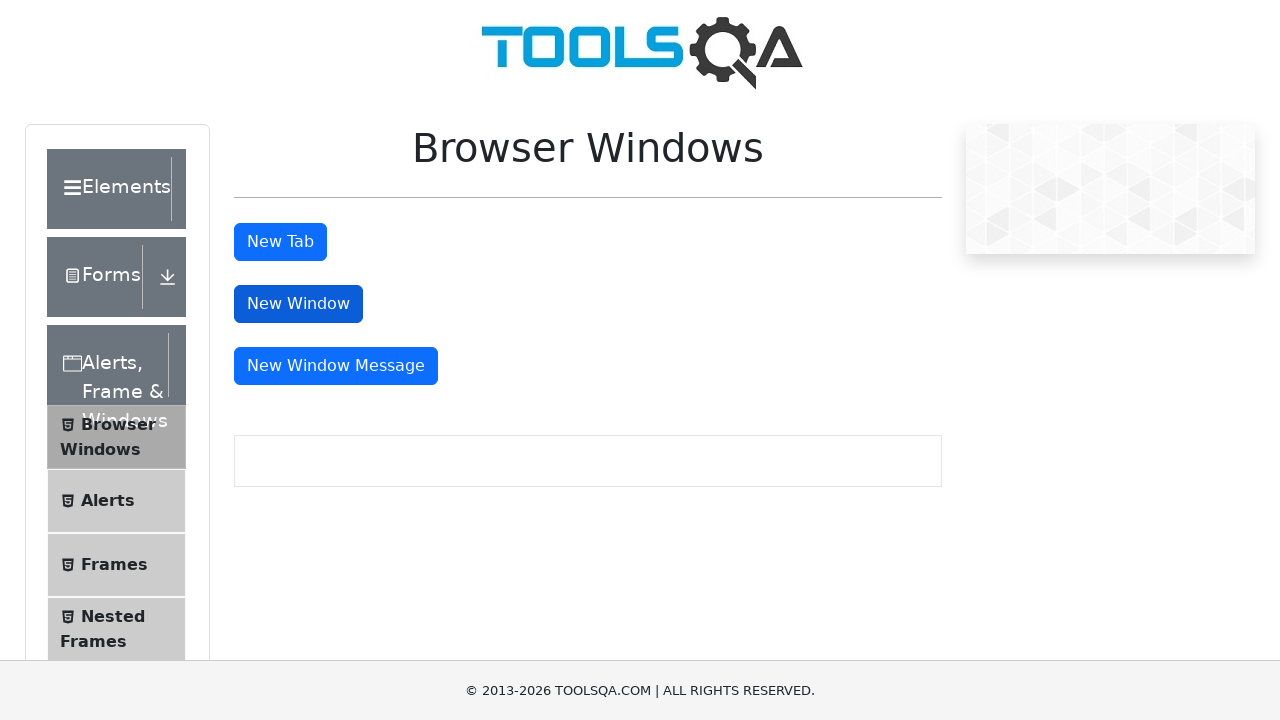

New window popup captured
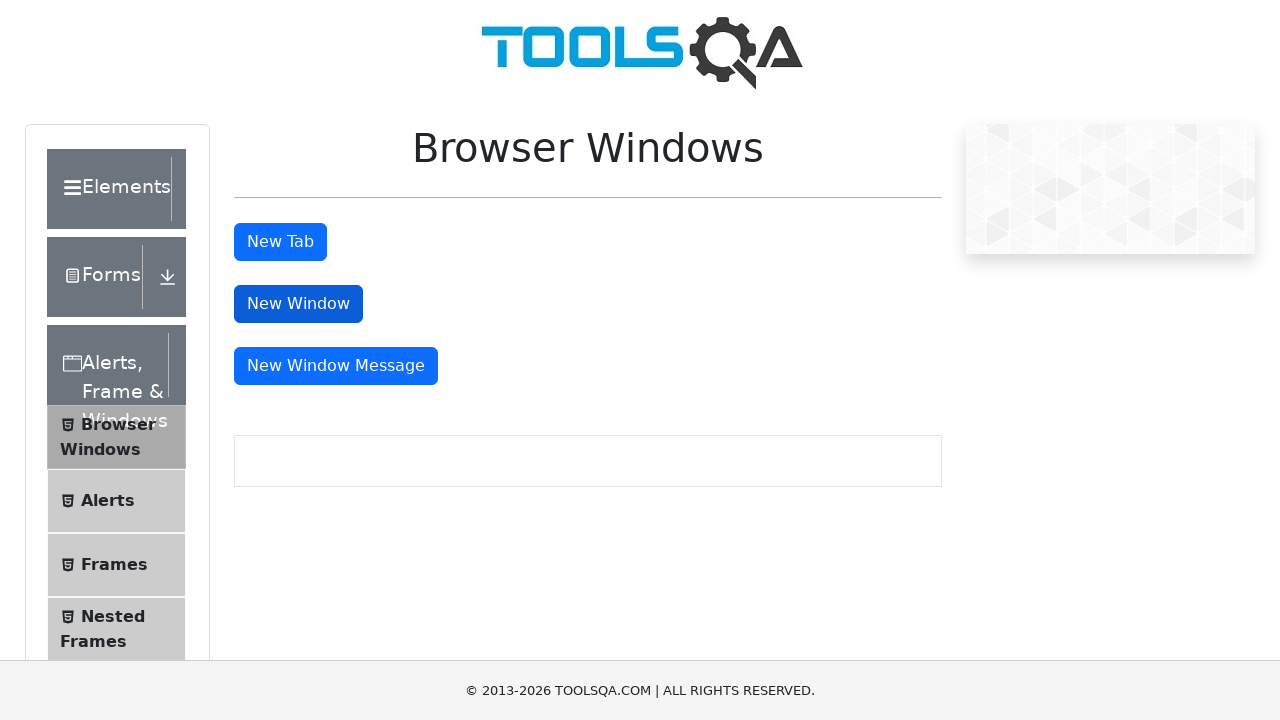

Waited for sample heading to load in new window
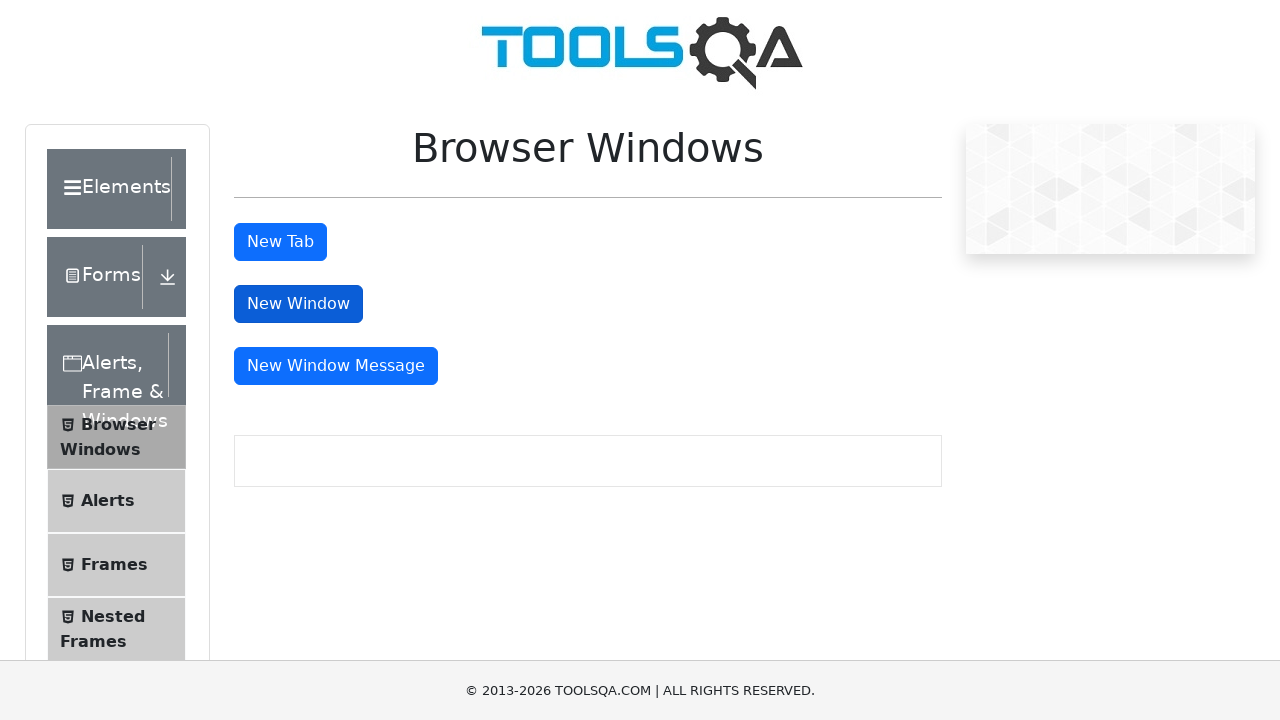

Closed the new window
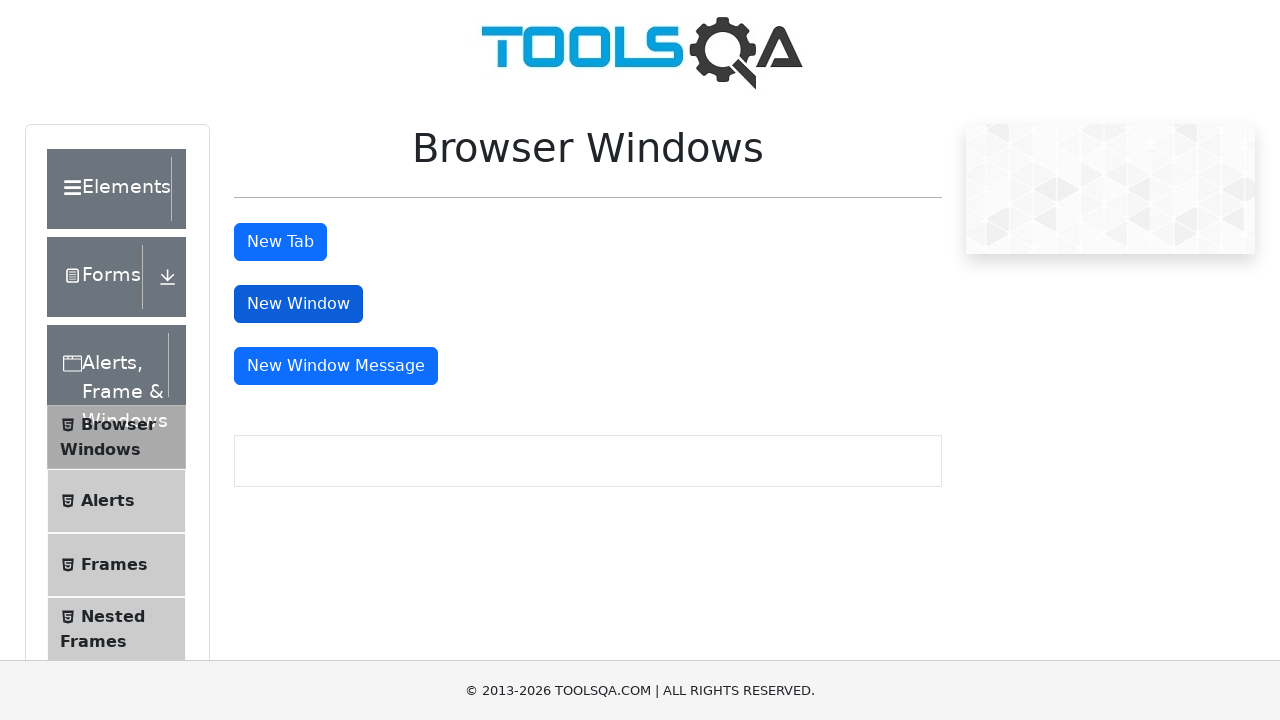

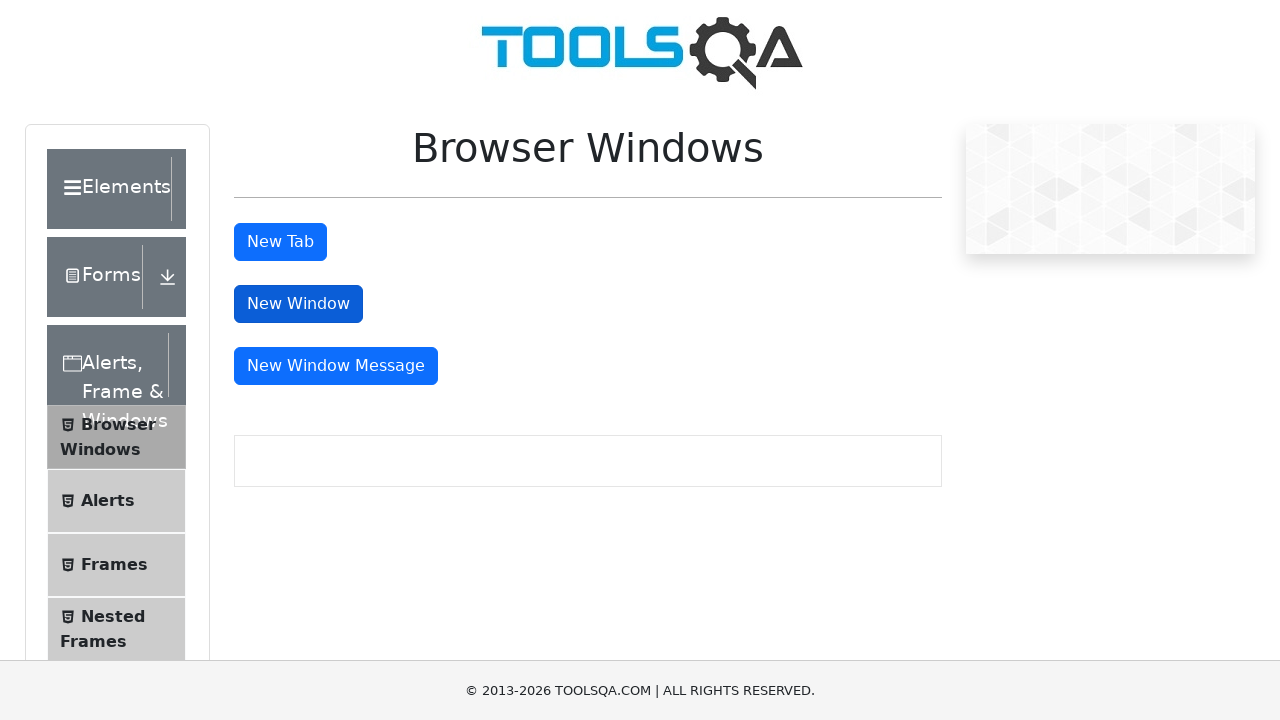